Tests navigation by clicking on "Új feladatlap" link and verifying the URL changes to the task selection page

Starting URL: https://erettsegizzunk.web.app/

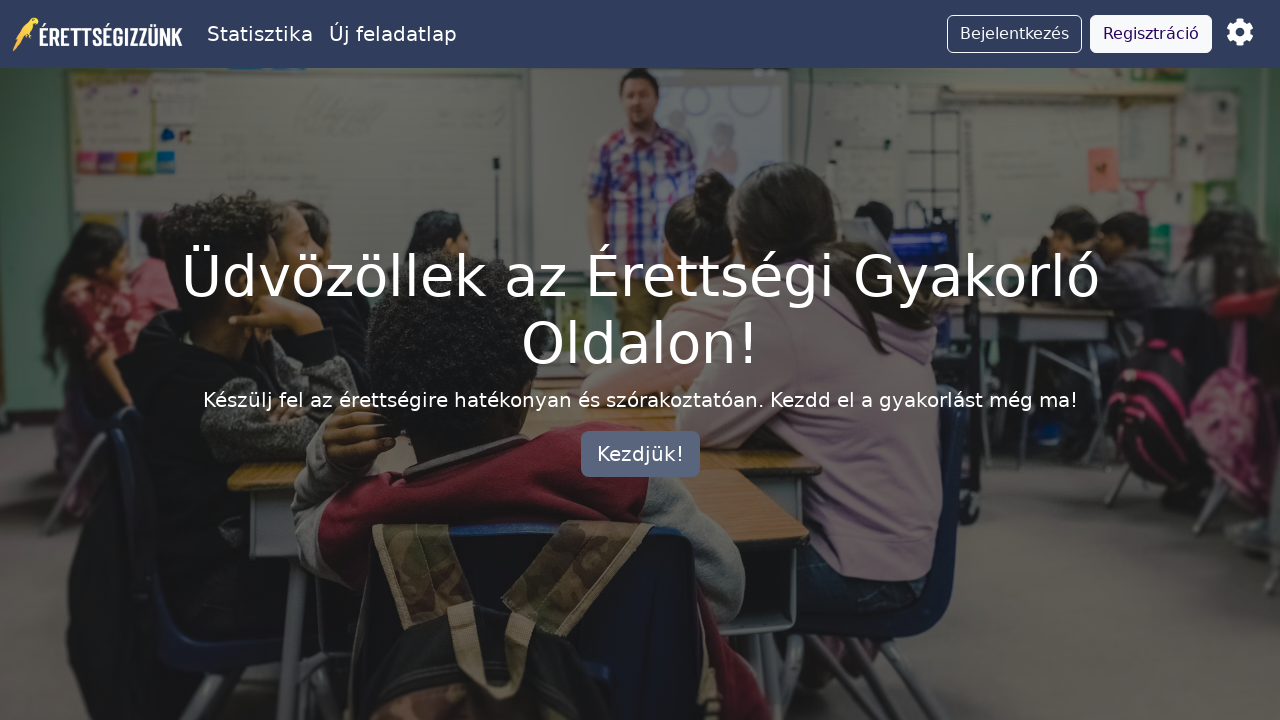

Clicked on 'Új feladatlap' link at (393, 34) on xpath=//*[text()='Új feladatlap']
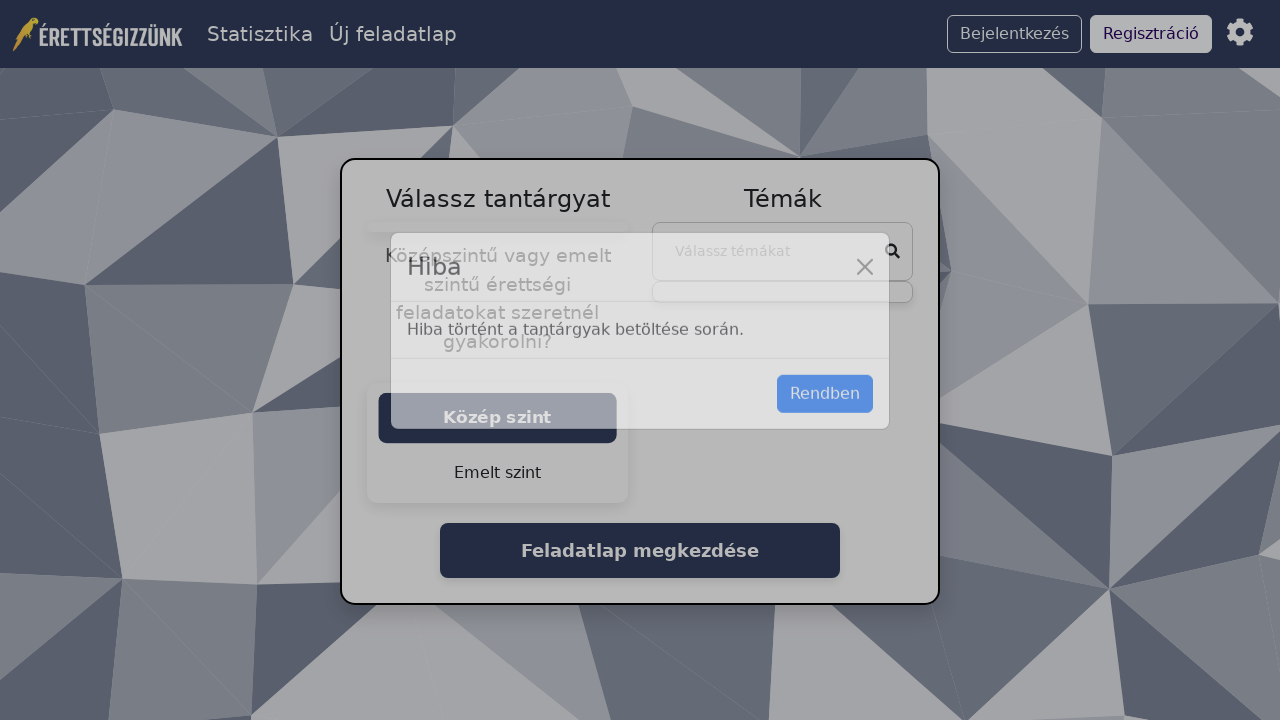

Waited for URL to change to task selection page
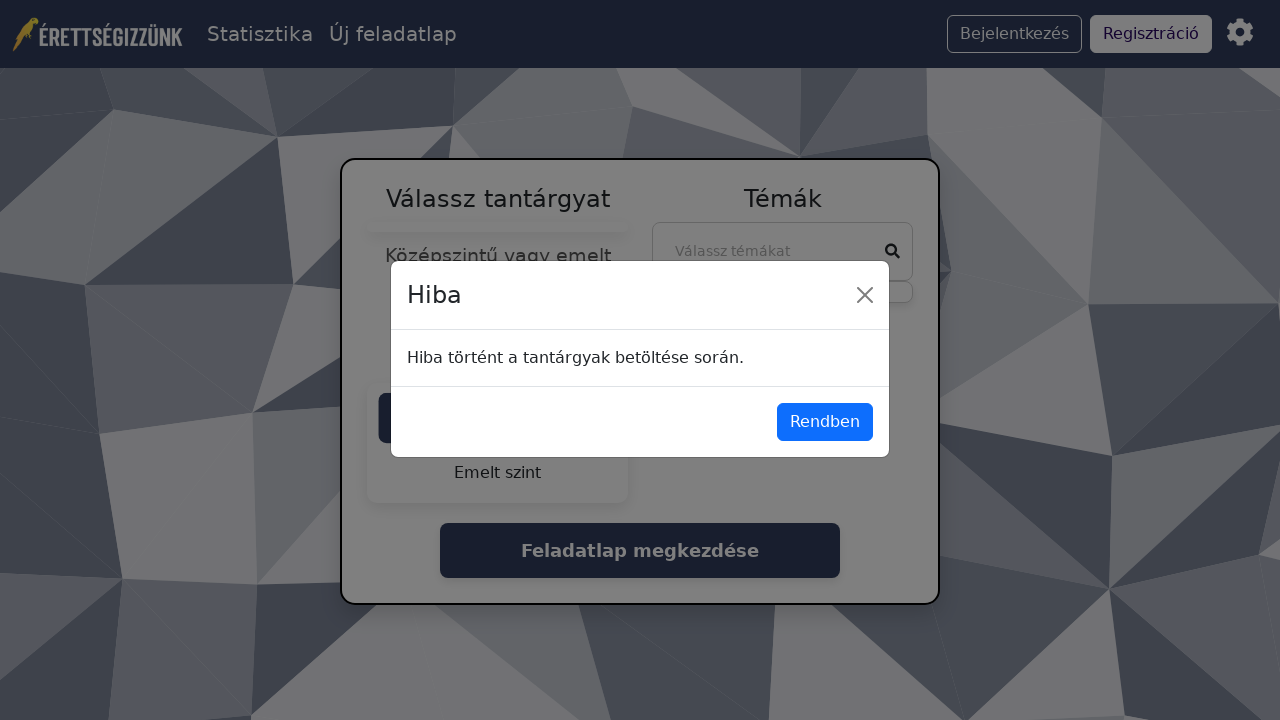

Verified URL is 'https://erettsegizzunk.web.app/feladat-valasztas'
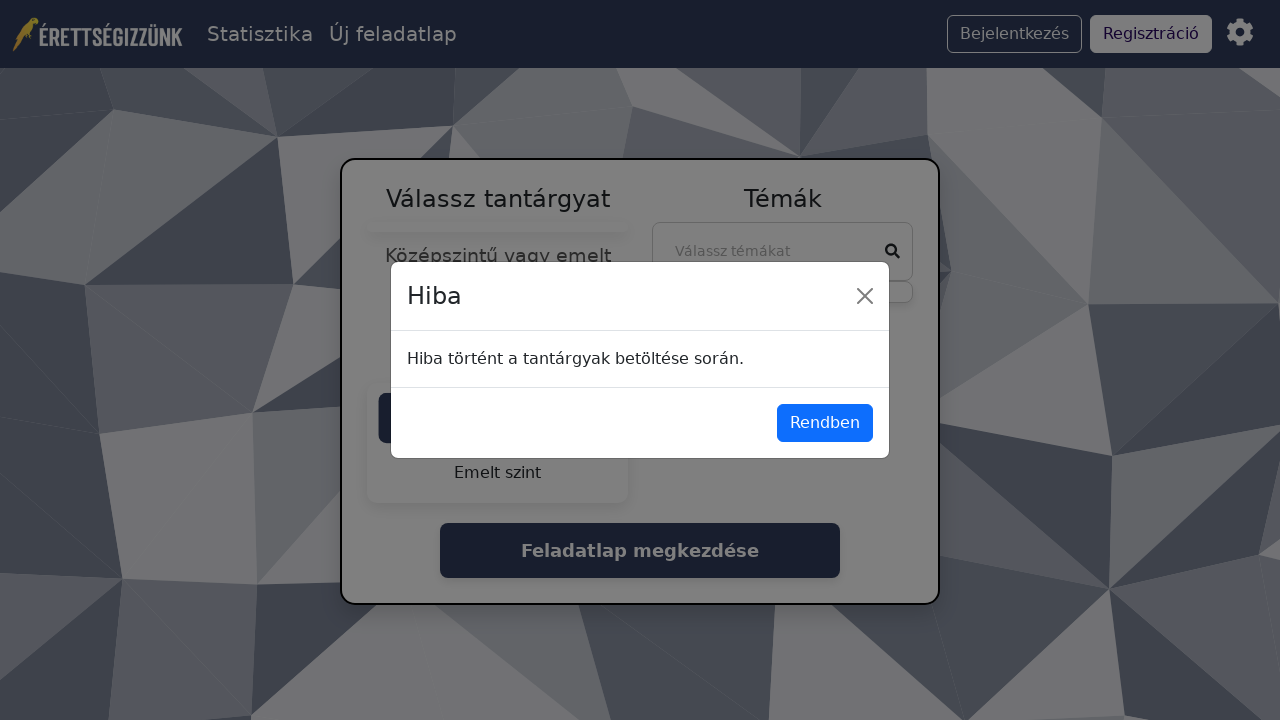

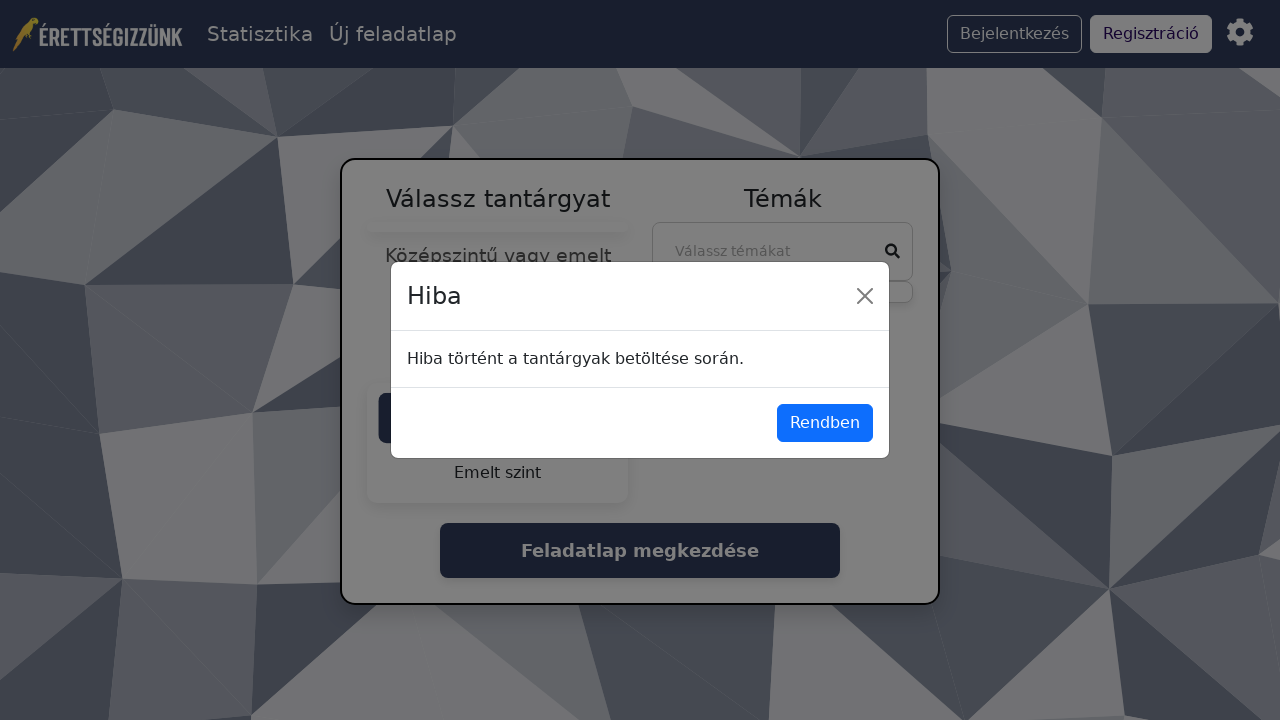